Tests filling the complete feedback form, submitting it, clicking No to go back, and verifying all previously entered data is retained in the form fields

Starting URL: https://kristinek.github.io/site/tasks/provide_feedback

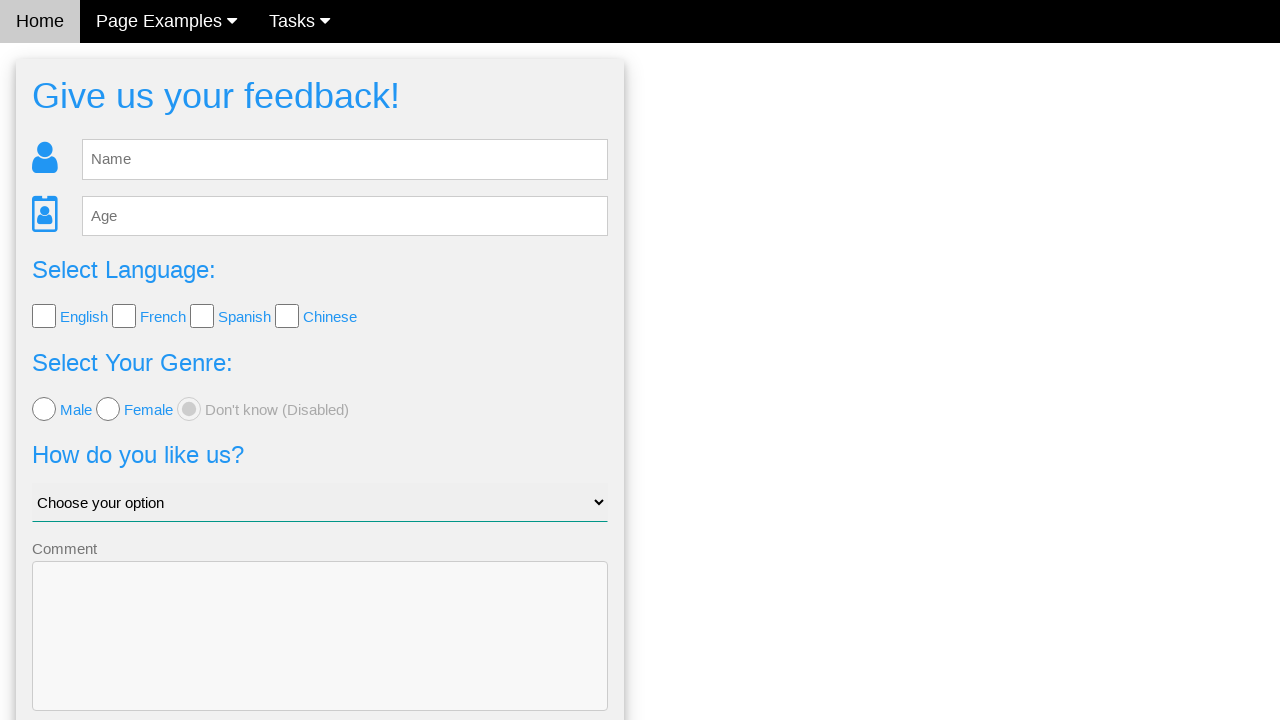

Waited for feedback form to load
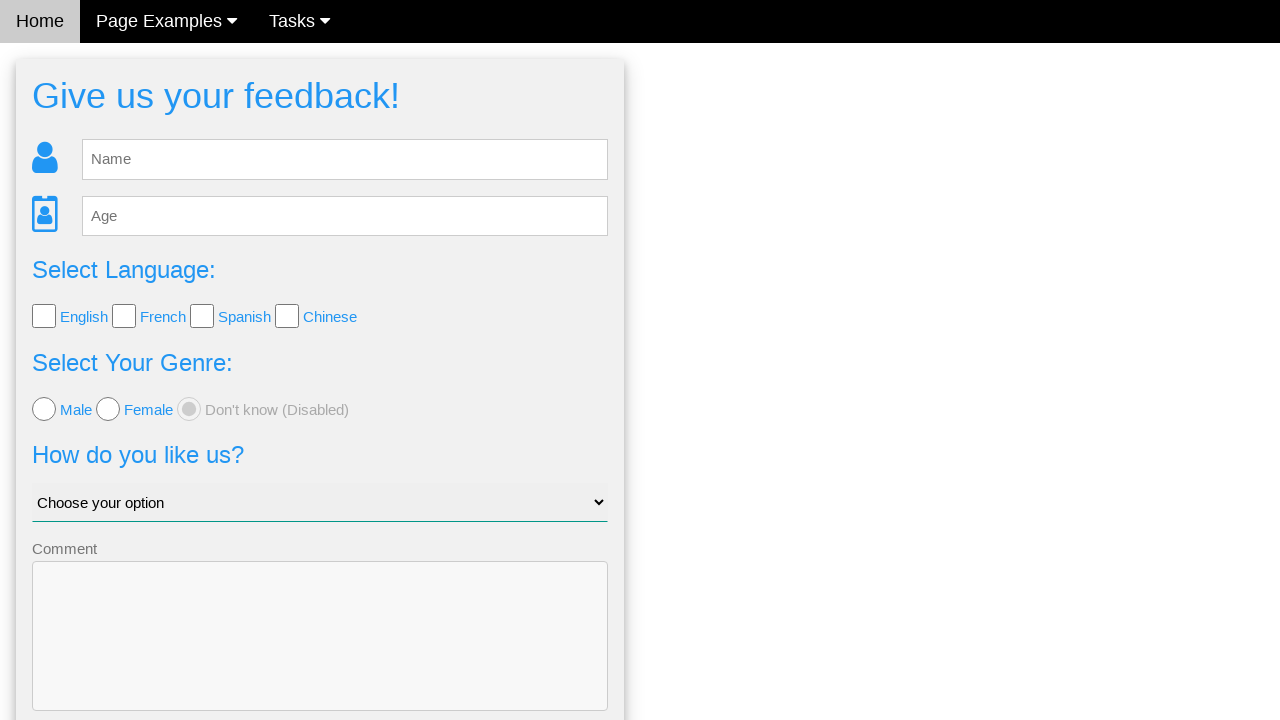

Filled name field with 'Bob' on #fb_name
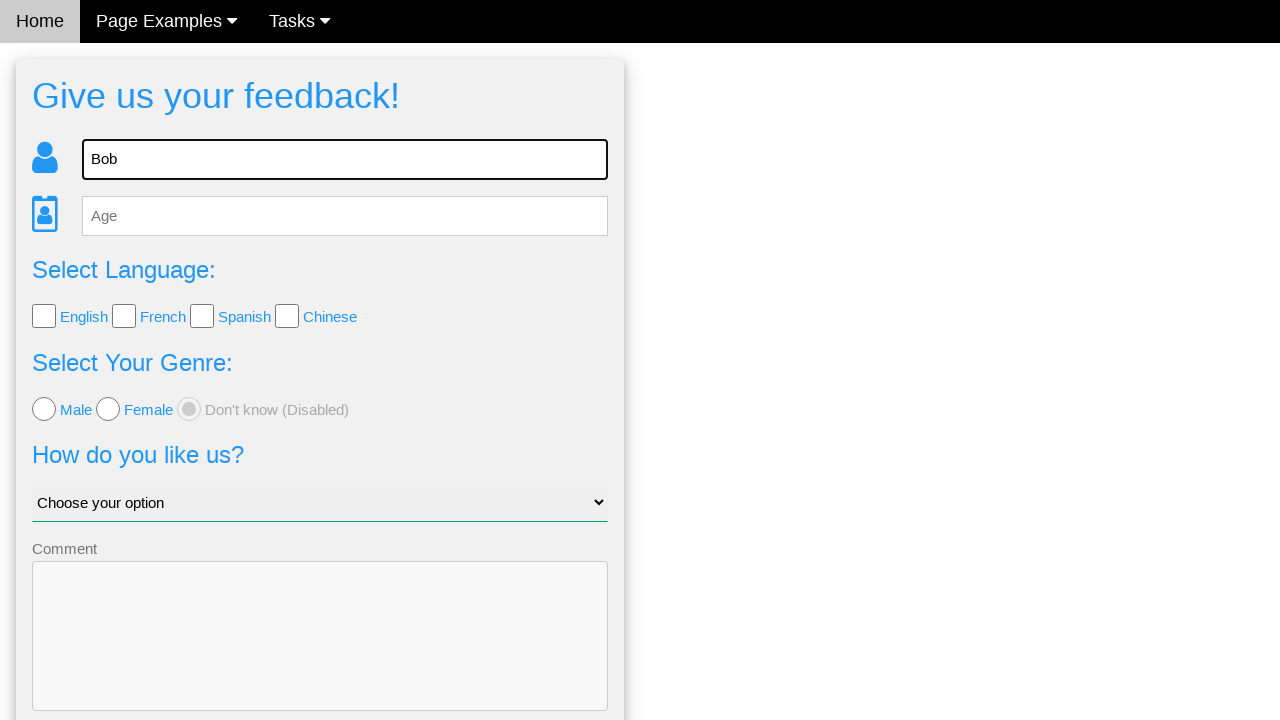

Filled age field with '35' on #fb_age
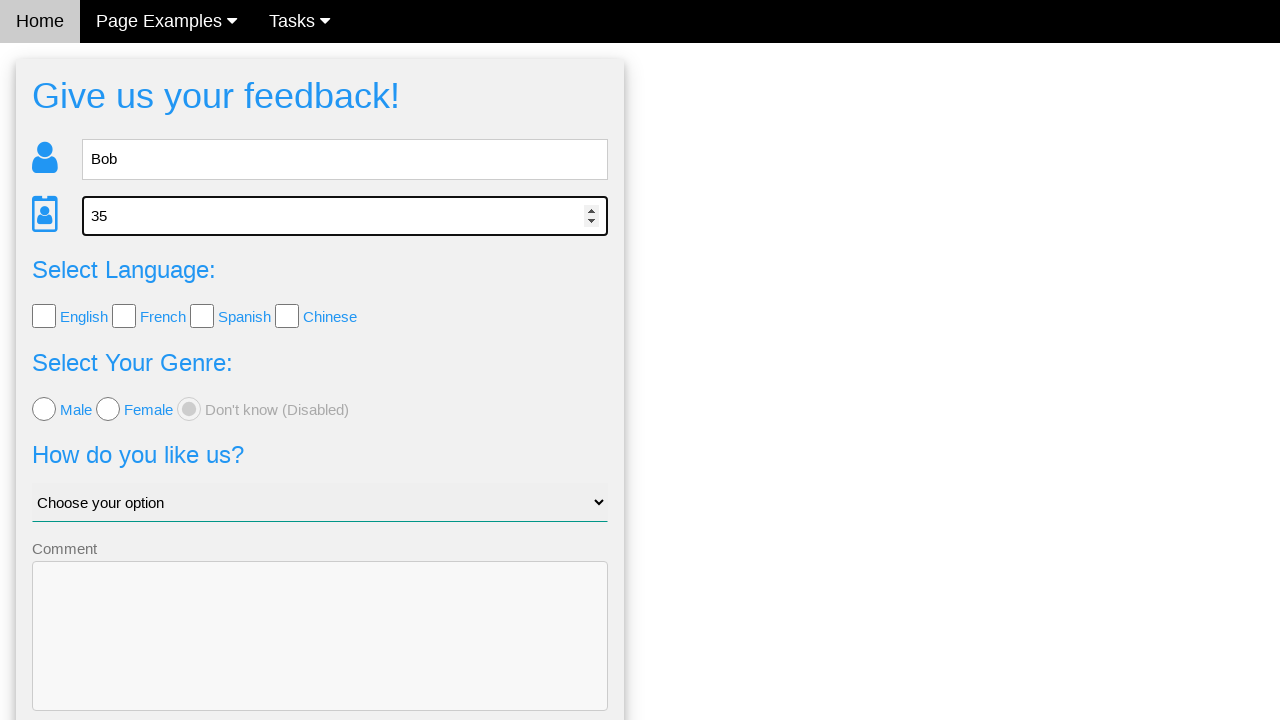

Clicked English language checkbox at (44, 316) on xpath=//*[@id='lang_check']/input[1]
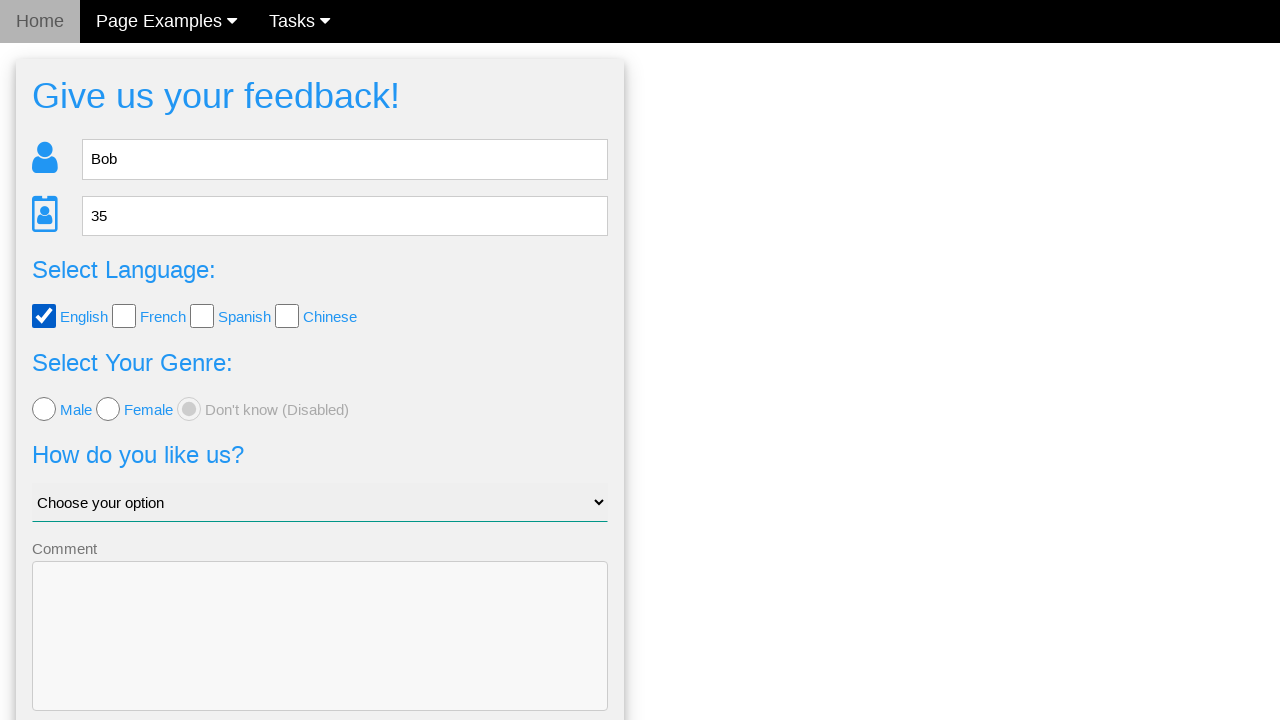

Clicked Male radio button at (44, 409) on xpath=//div[4]//input[1]
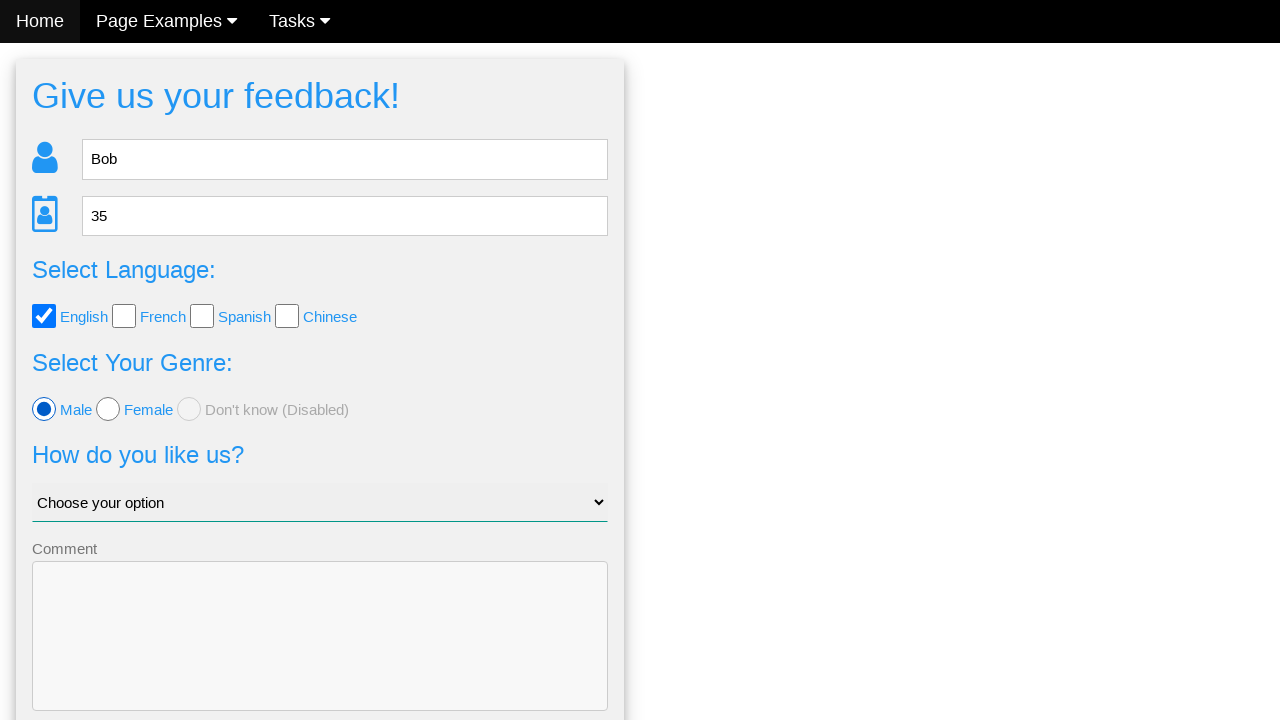

Filled comment field with 'Need improvements' on textarea[name='comment']
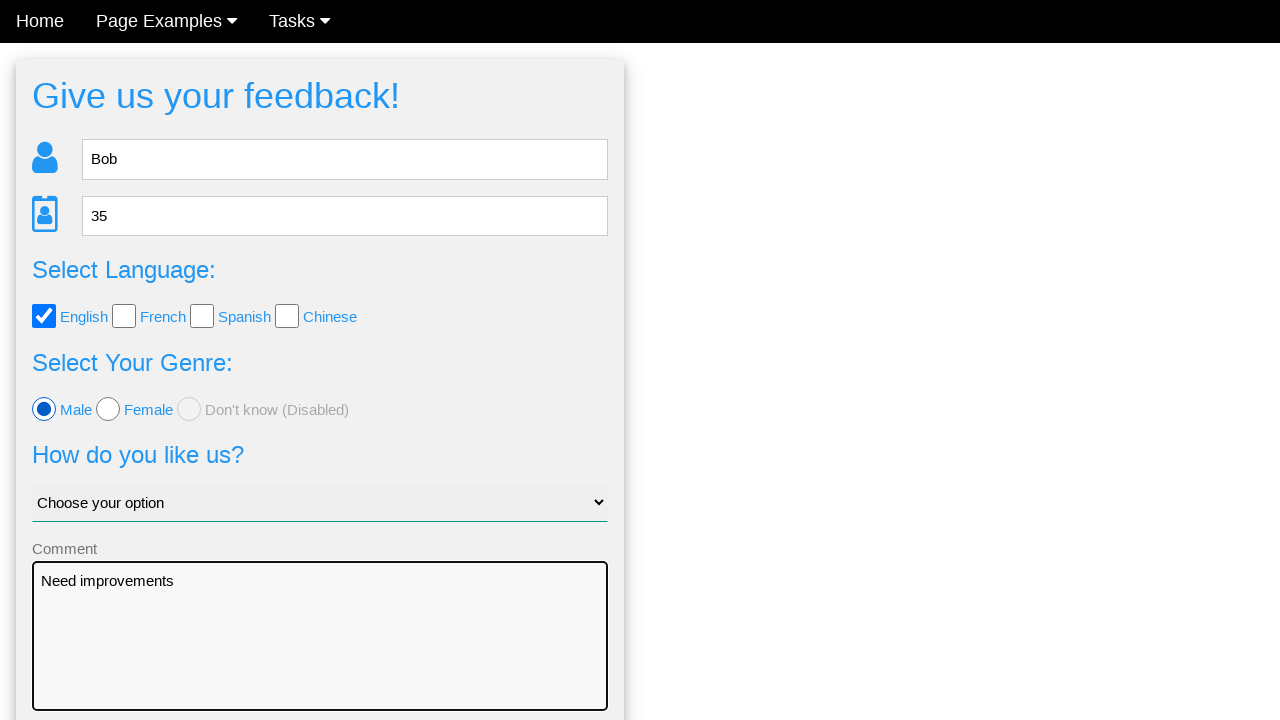

Selected 'Why me?' from dropdown on #like_us
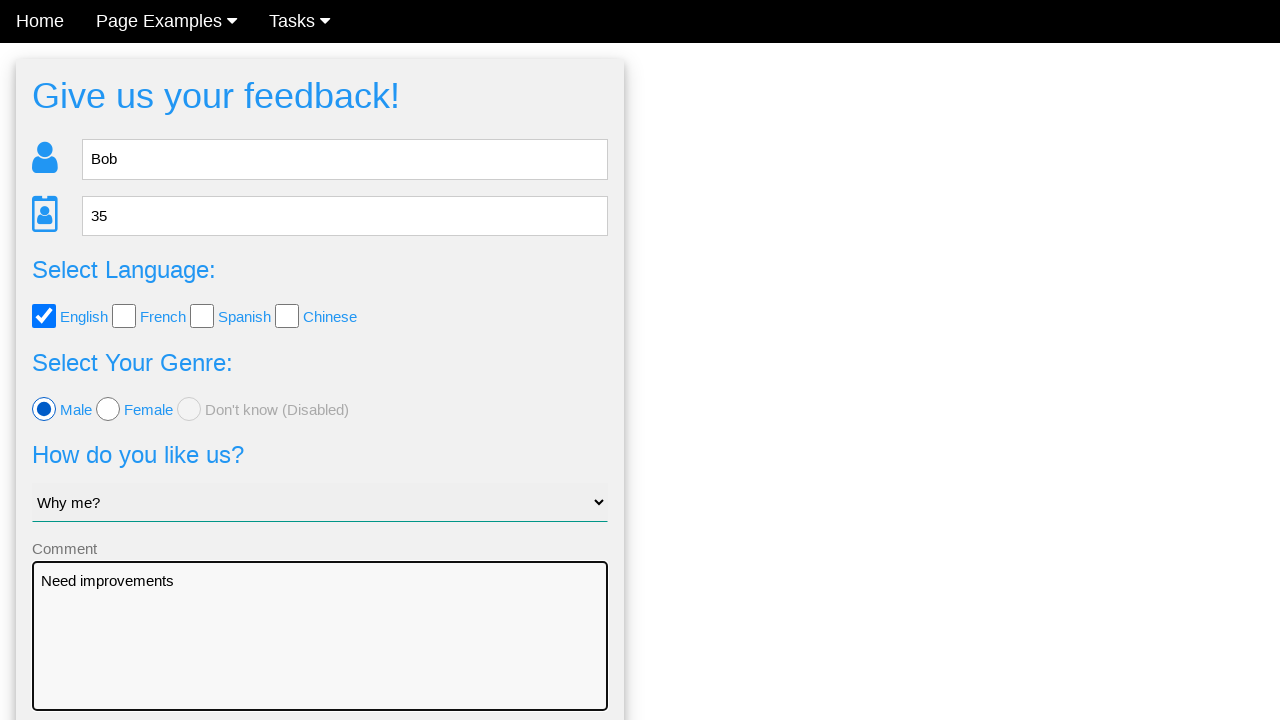

Clicked submit button to submit feedback form at (320, 656) on xpath=//*[@id='fb_form']/form/button
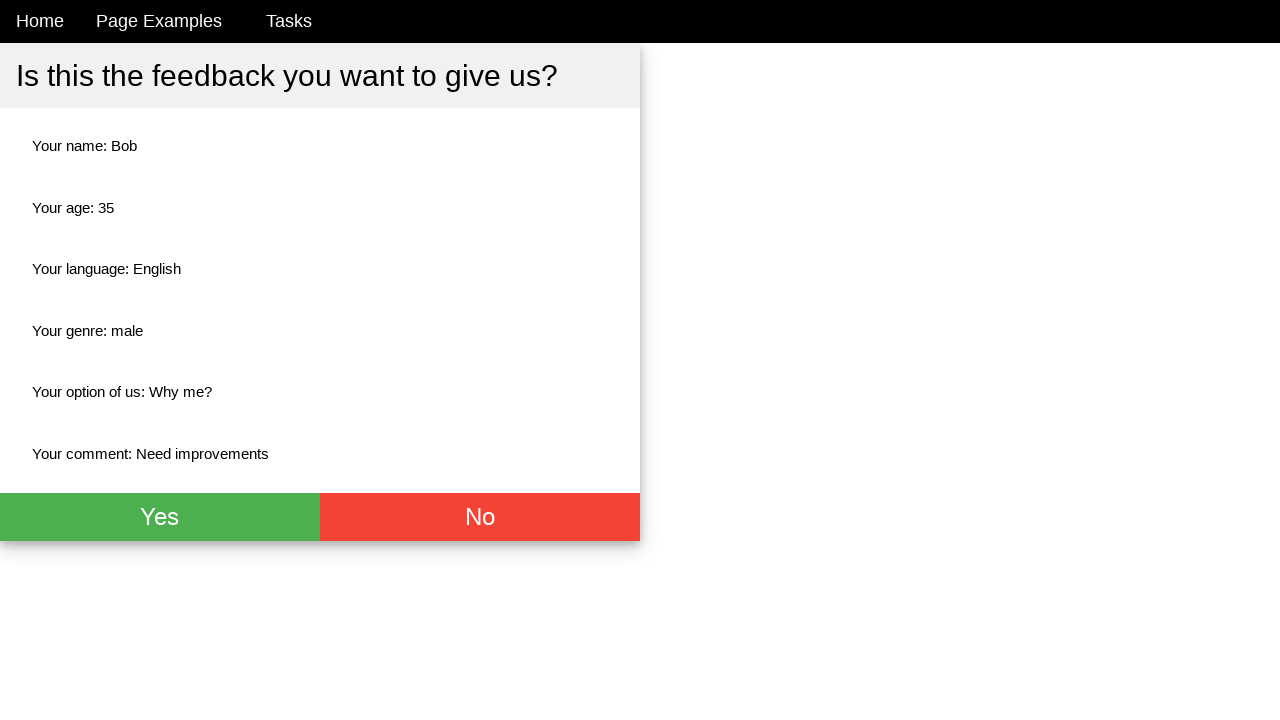

Confirmation page appeared after form submission
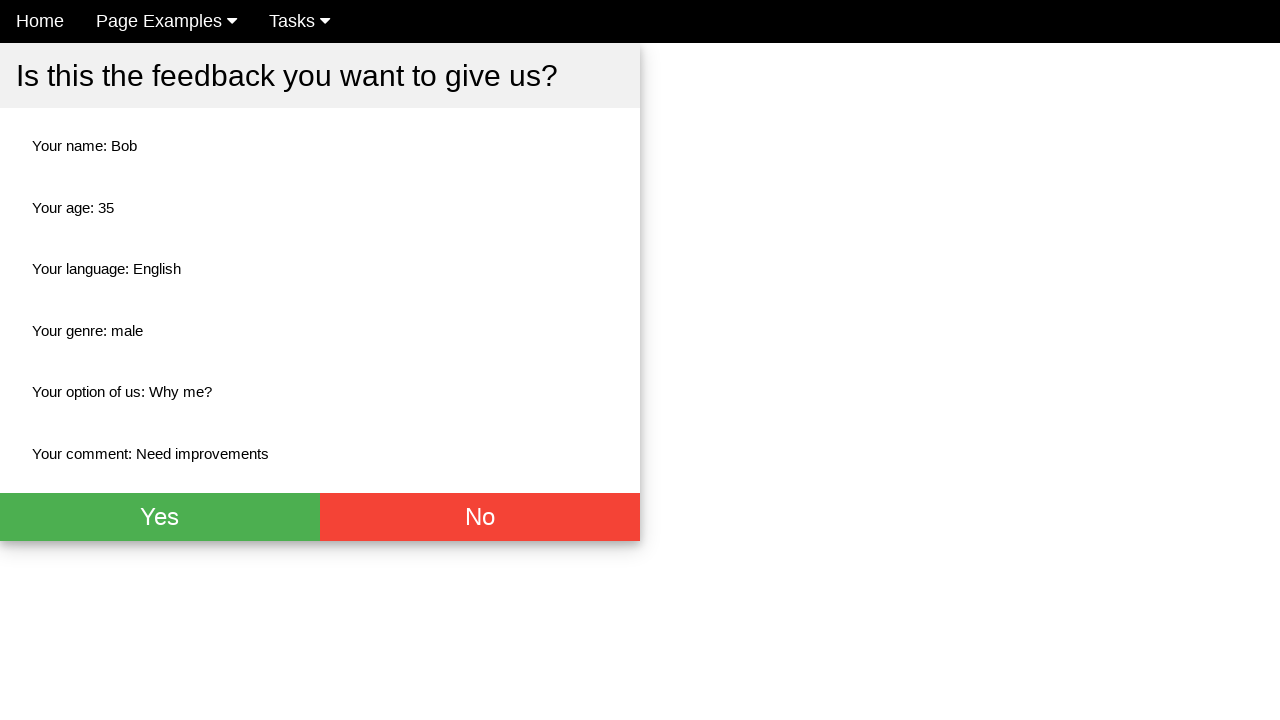

Clicked No button to return to form at (480, 517) on xpath=//*[@id='fb_thx']/div/div[2]/button[2]
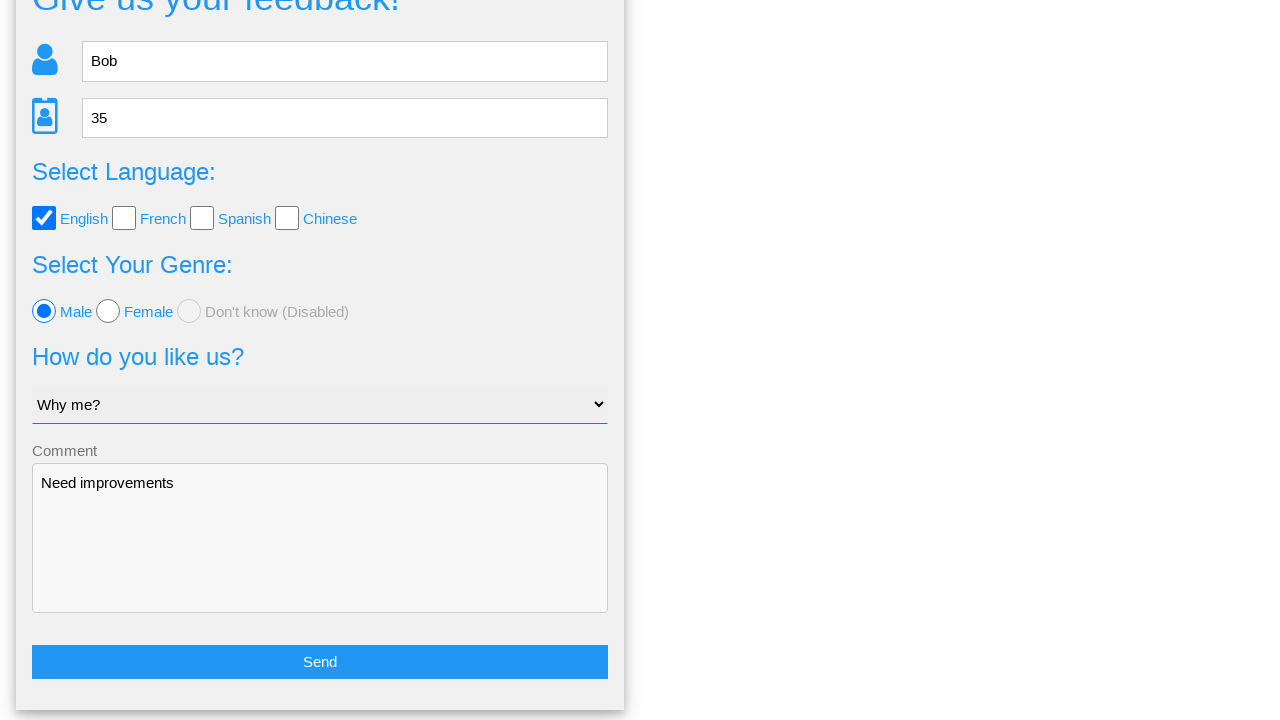

Form reappeared after clicking No
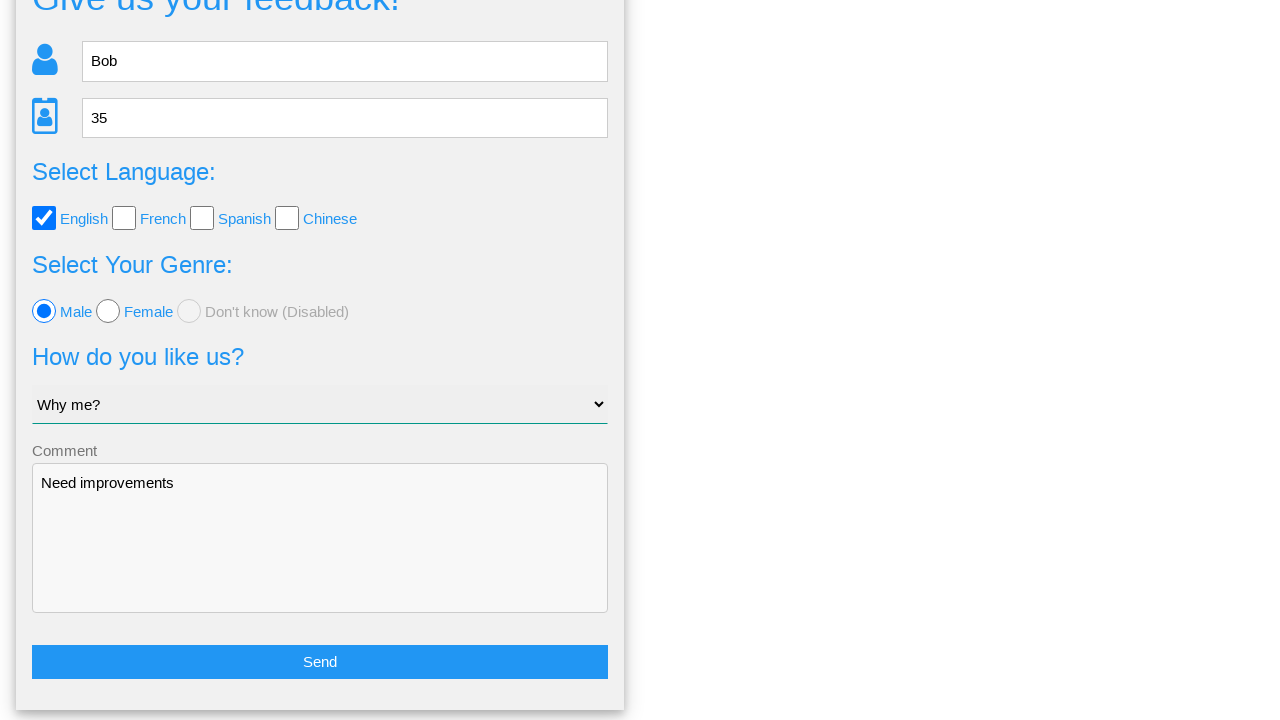

Verified English checkbox is still checked
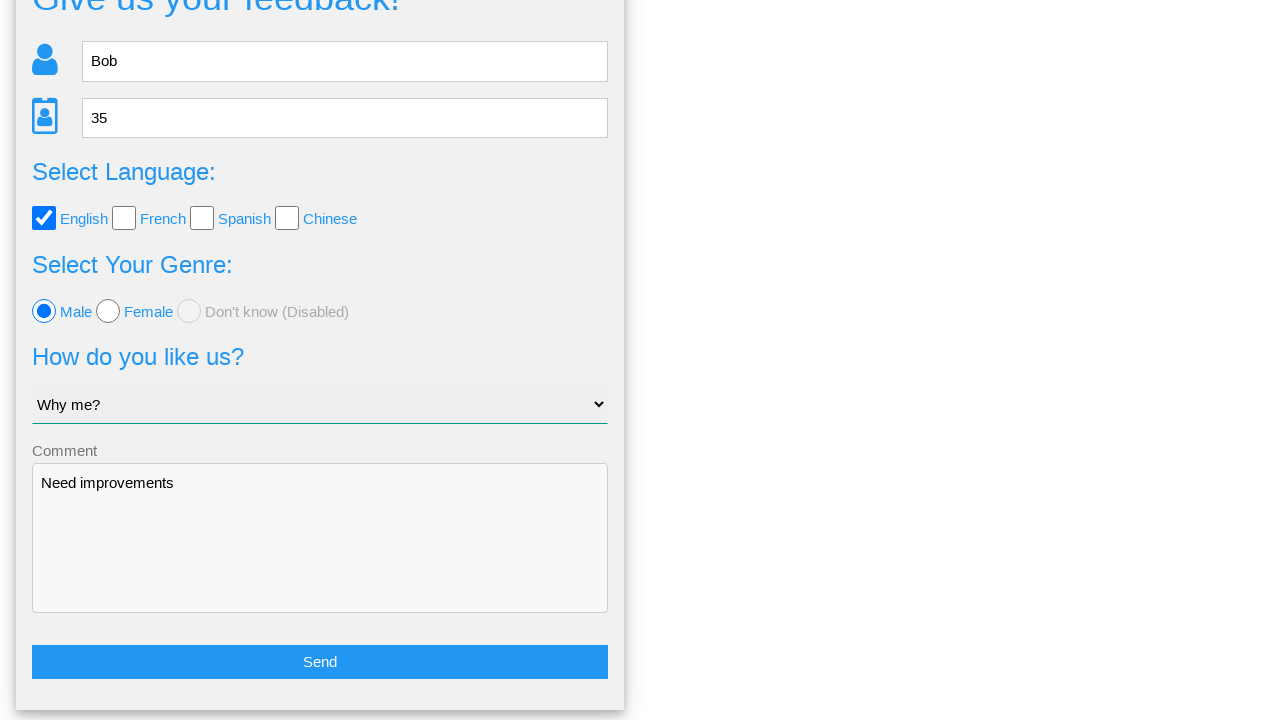

Verified Male radio button is still selected
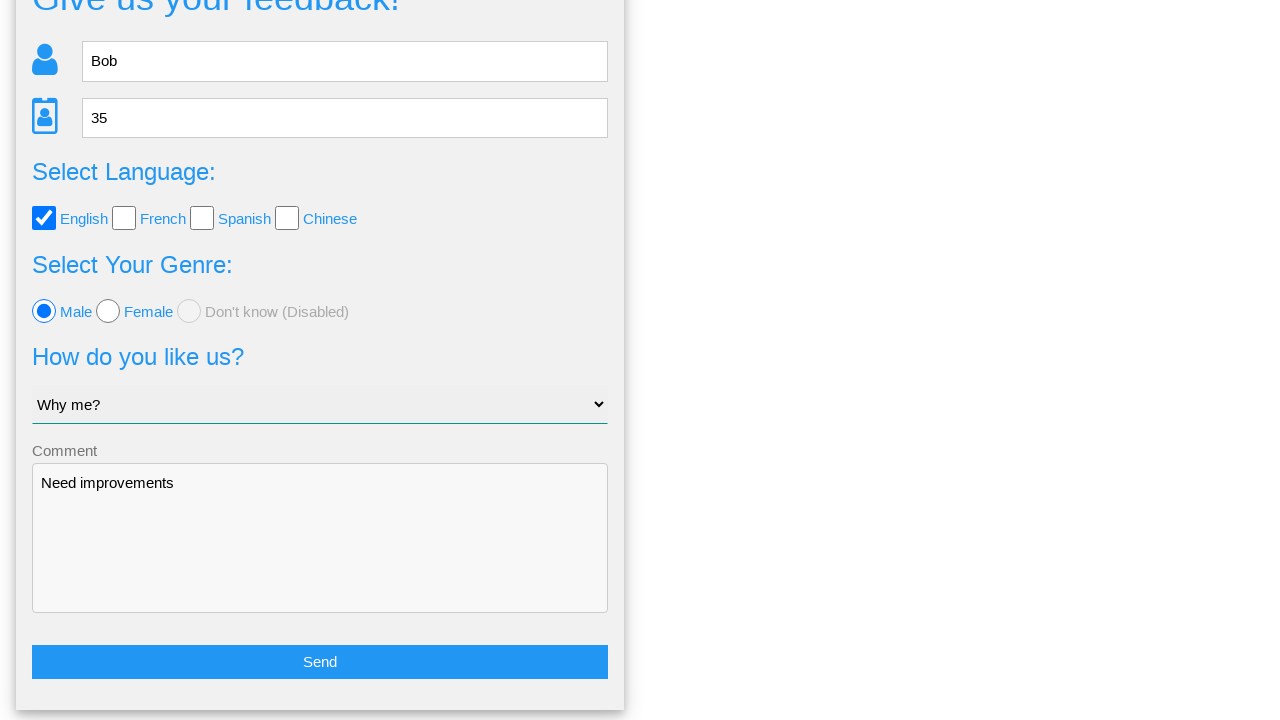

Verified name field retained value 'Bob'
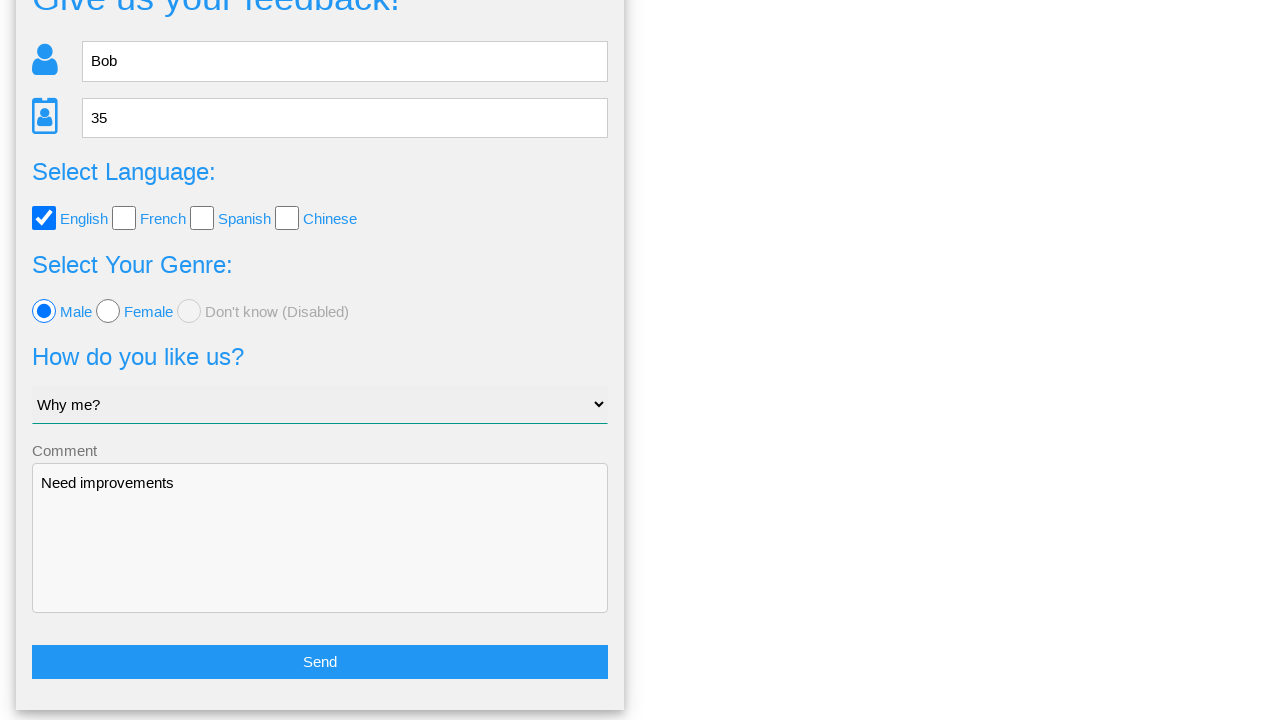

Verified age field retained value '35'
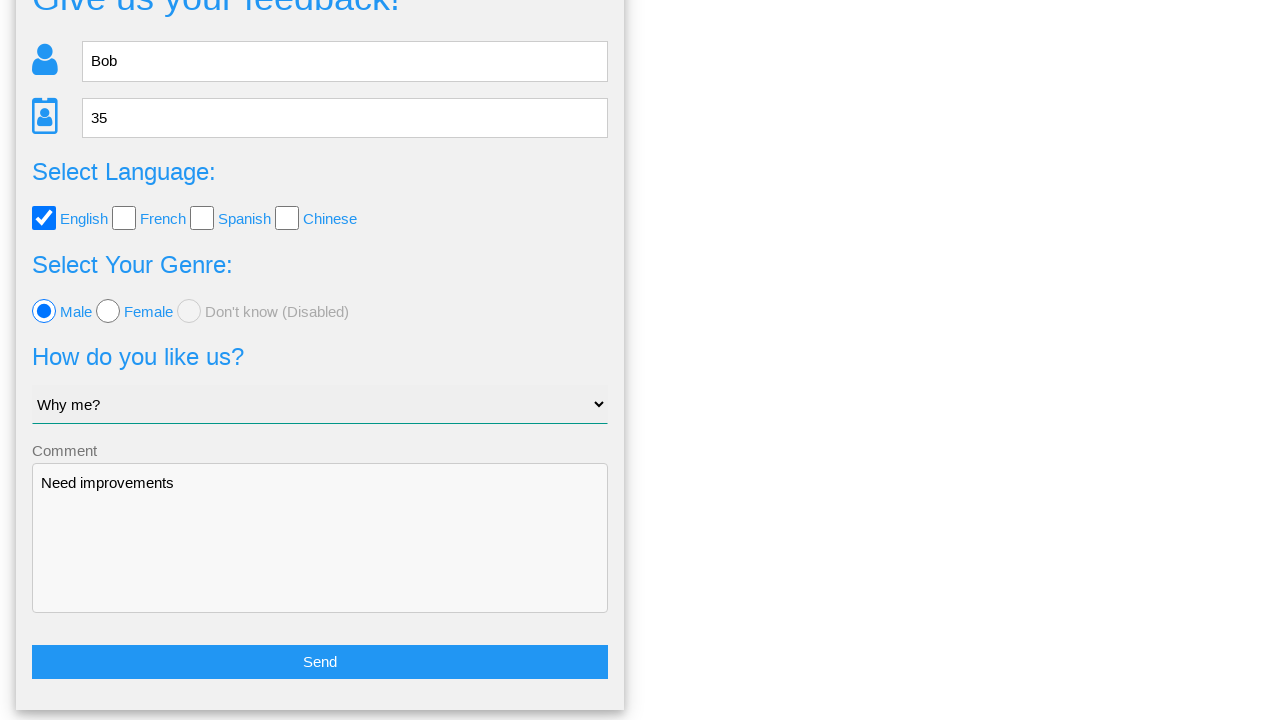

Verified comment field retained value 'Need improvements'
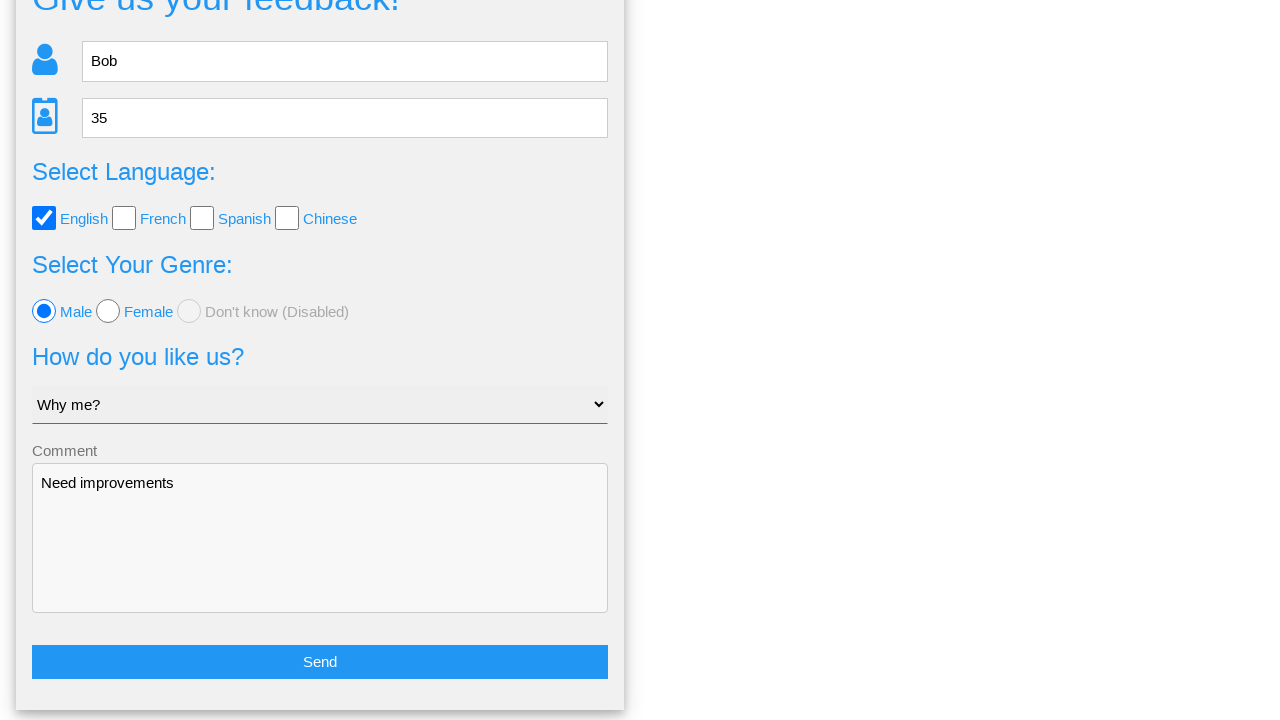

Verified dropdown retained selected value 'Why me?'
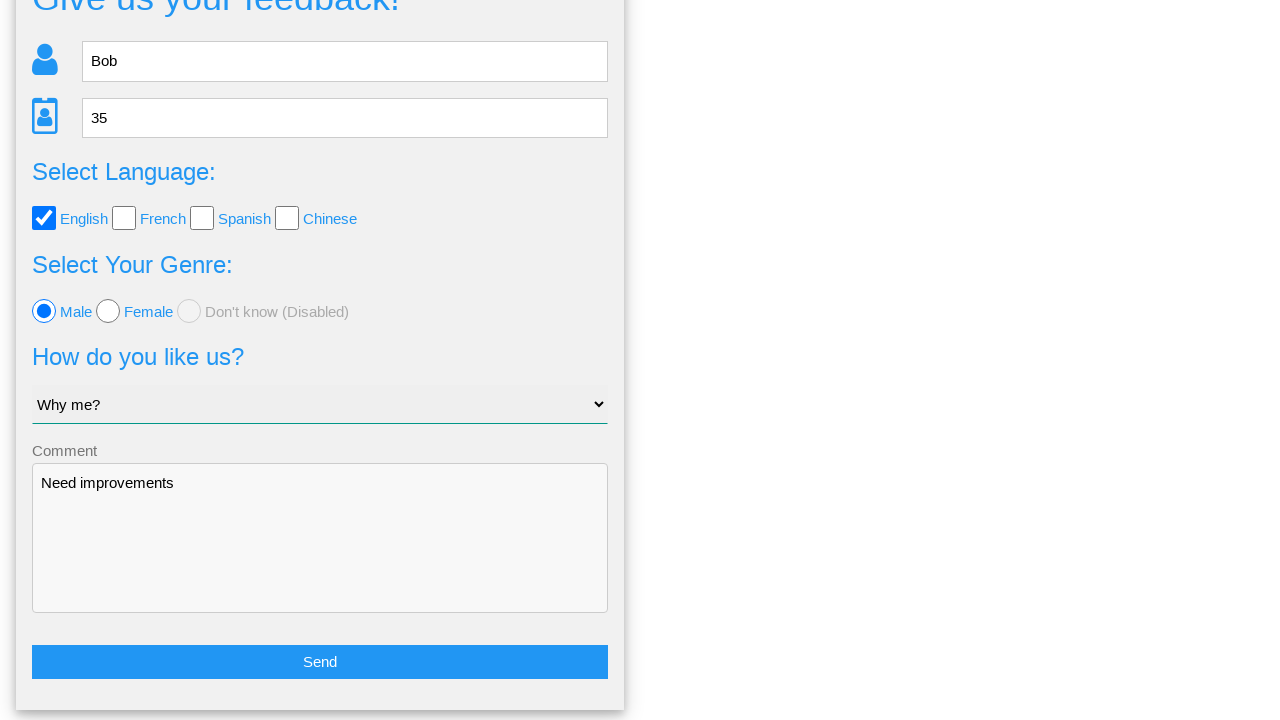

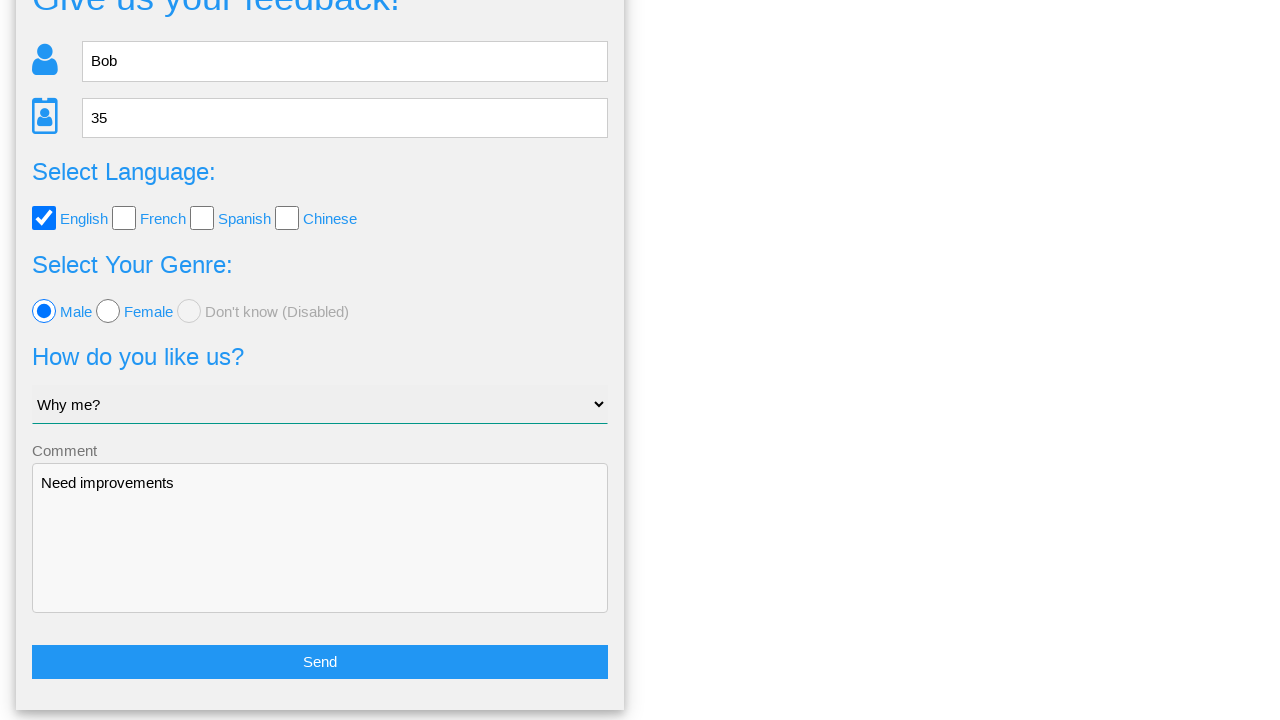